Navigates to TechPro Education homepage and waits for page to load

Starting URL: https://www.techproeducation.com/

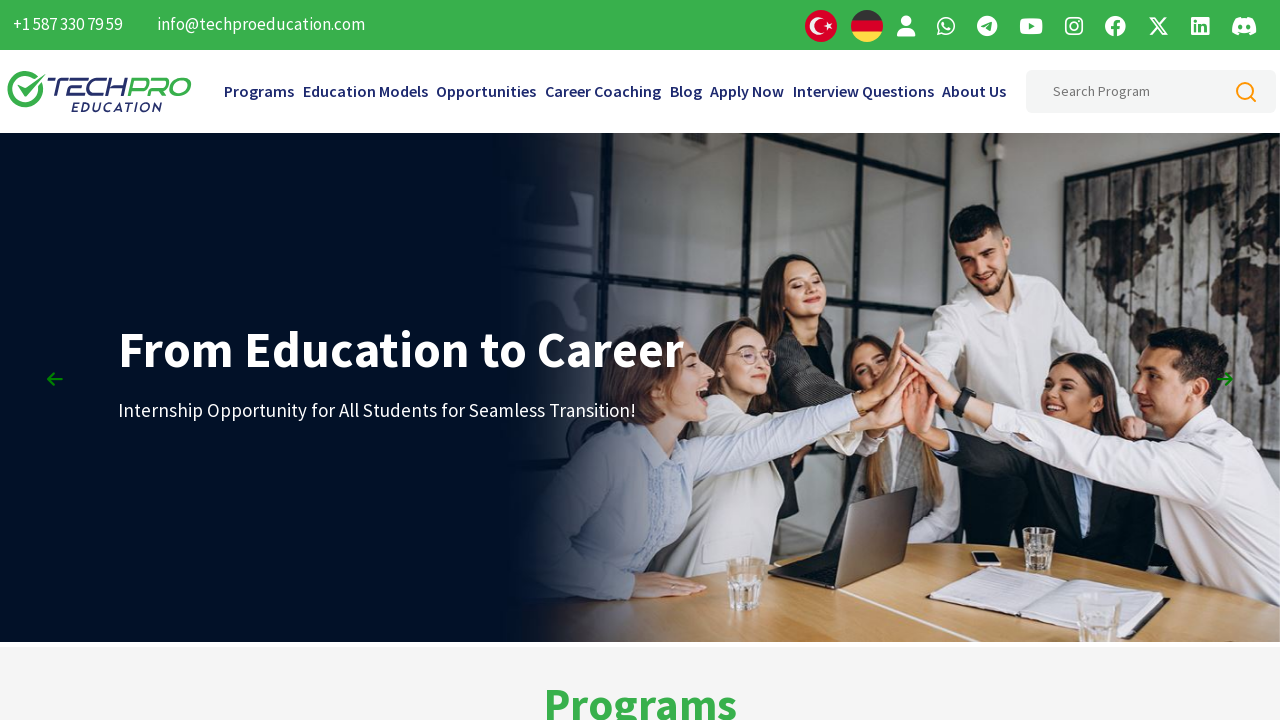

Navigated to TechPro Education homepage
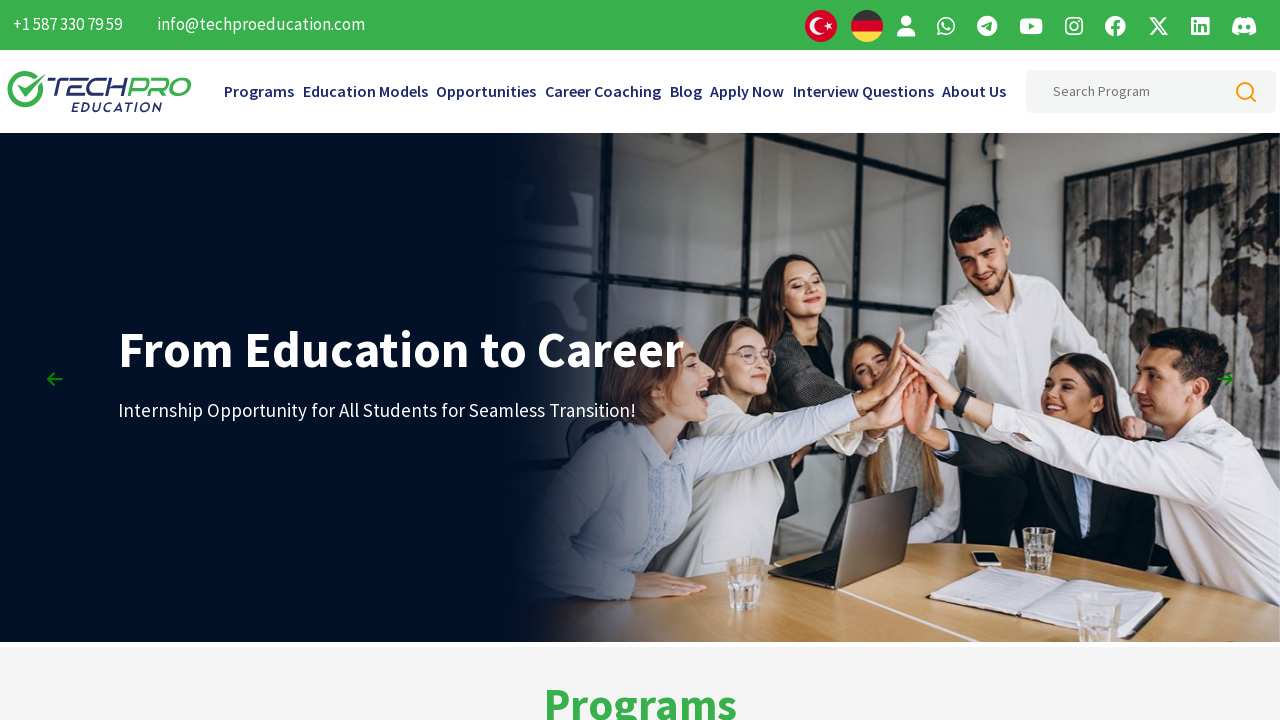

Page DOM content loaded
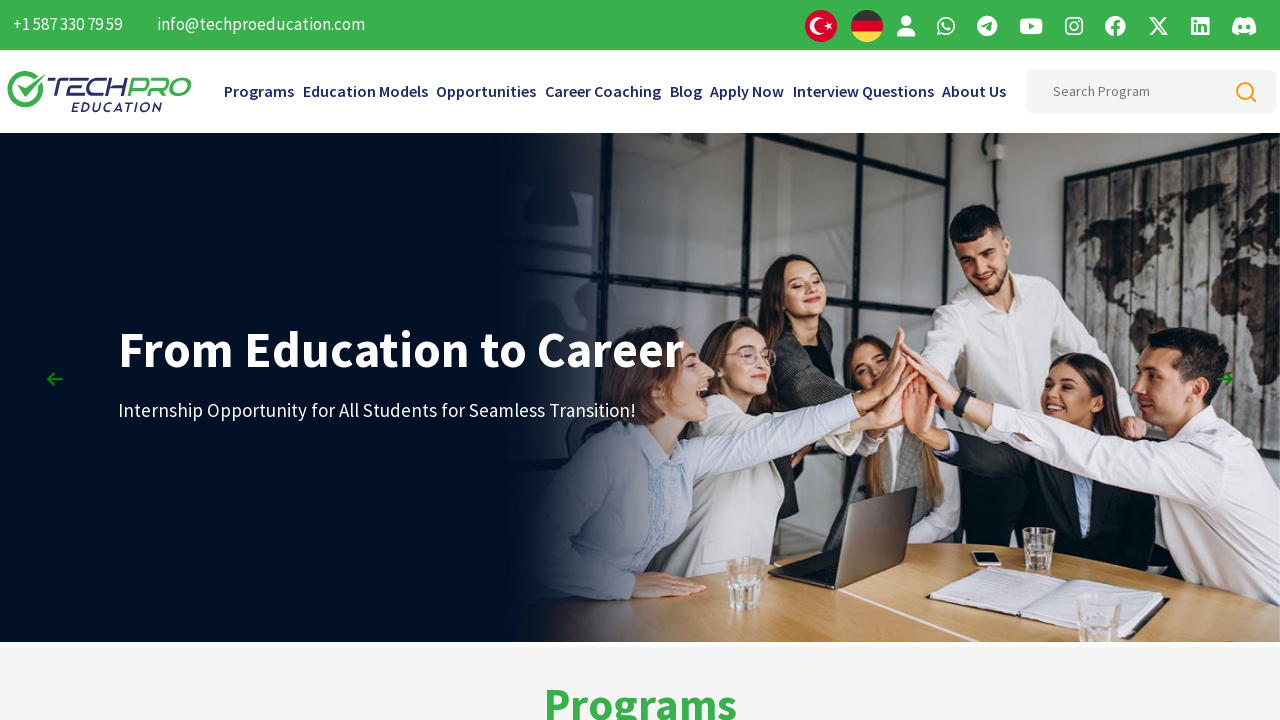

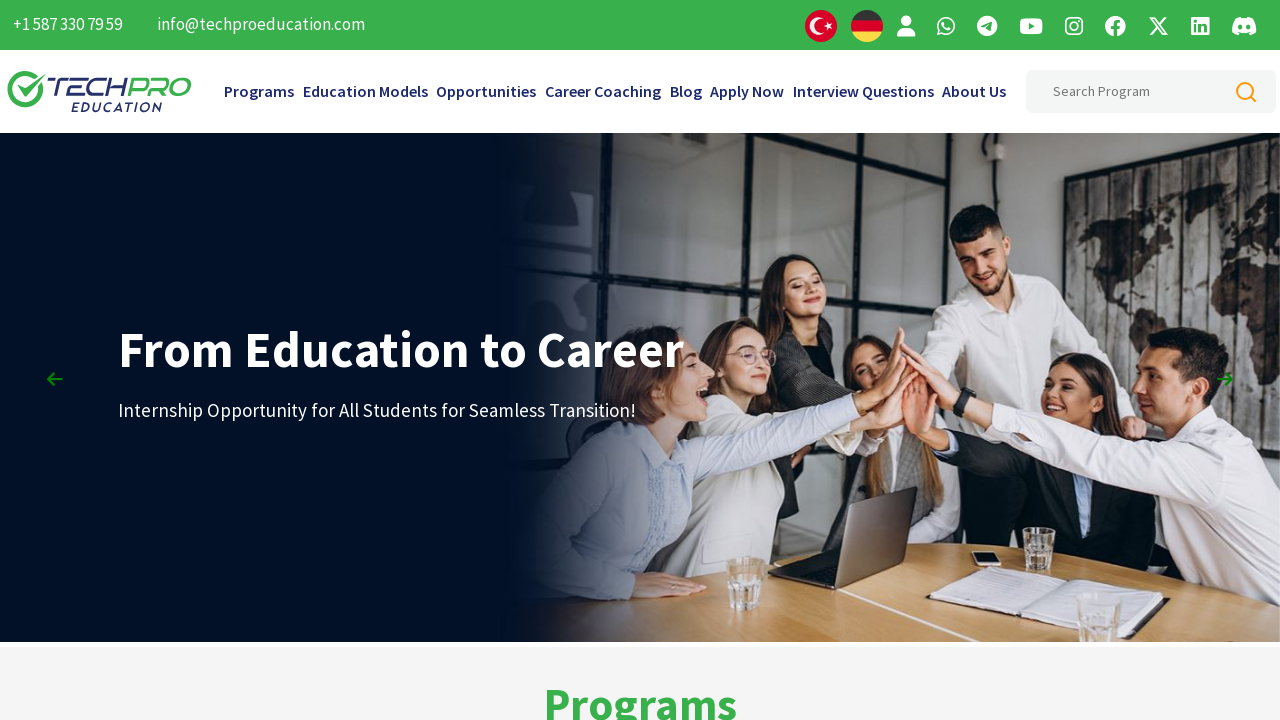